Fills out a user information form with name, email, and addresses, then submits and verifies the displayed output

Starting URL: https://demoqa.com/text-box

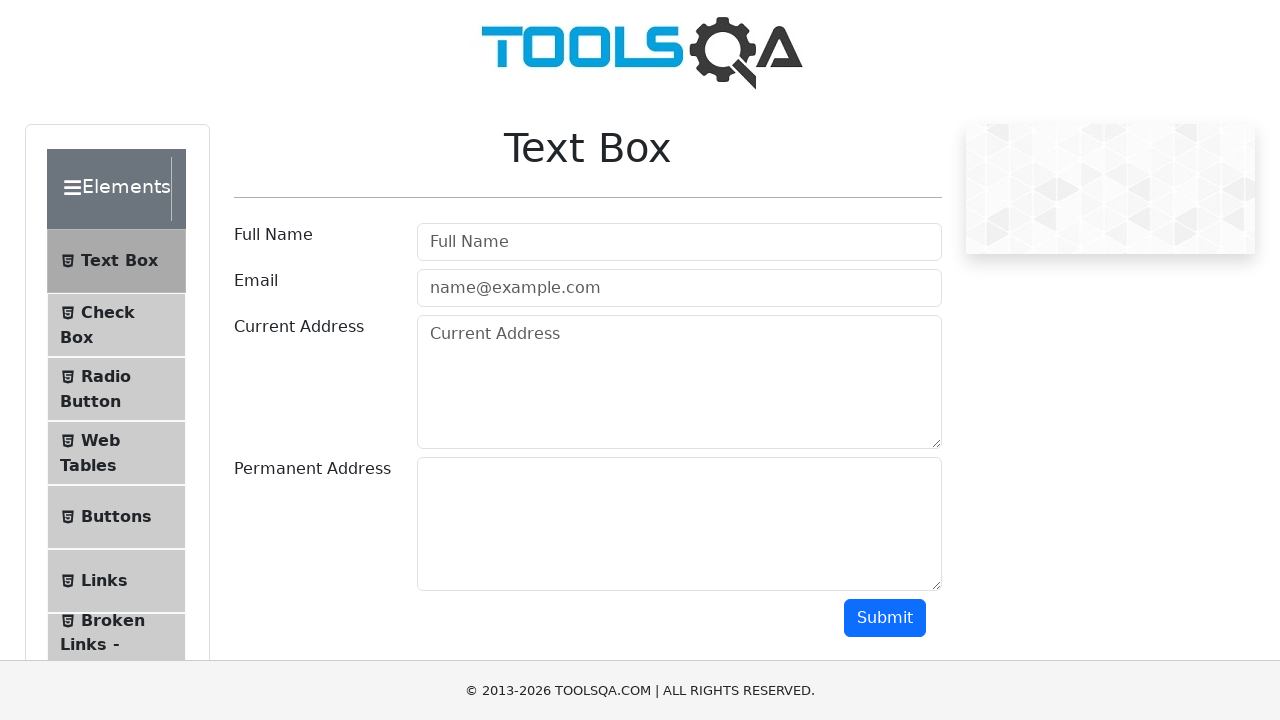

Filled username field with 'Test User' on #userName
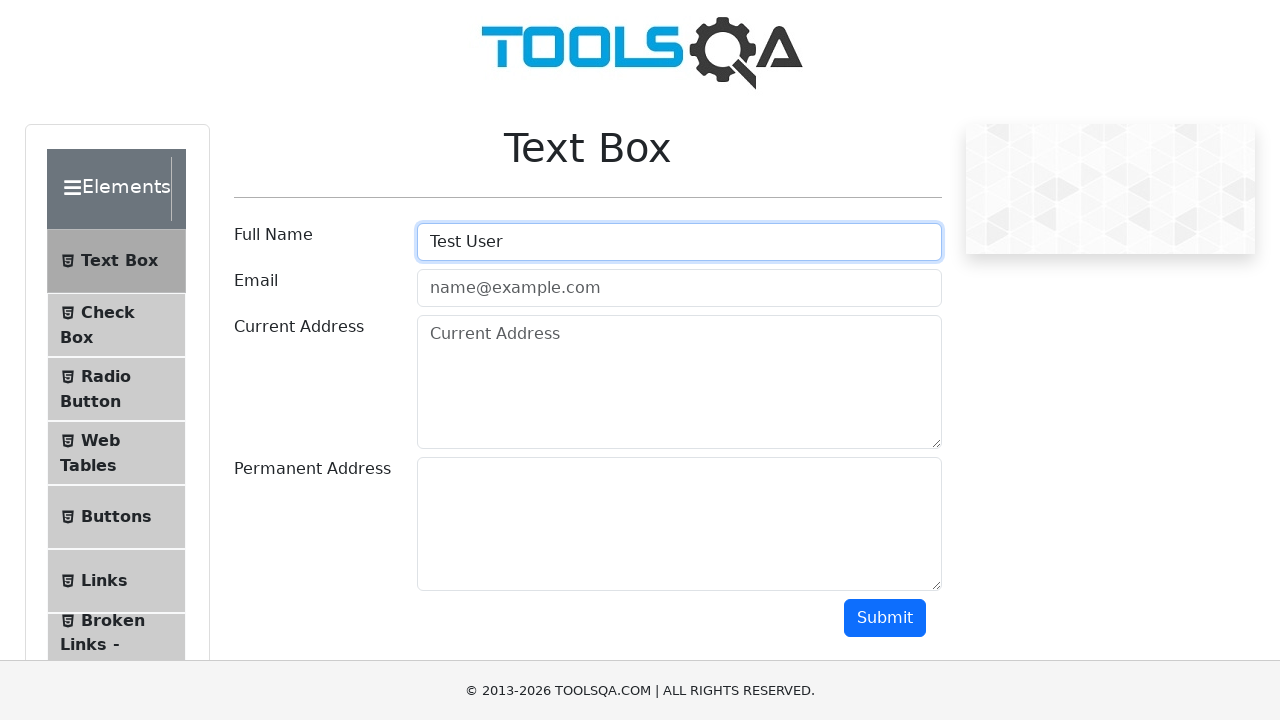

Filled email field with 'user@gmail.com' on .form-control >> nth=1
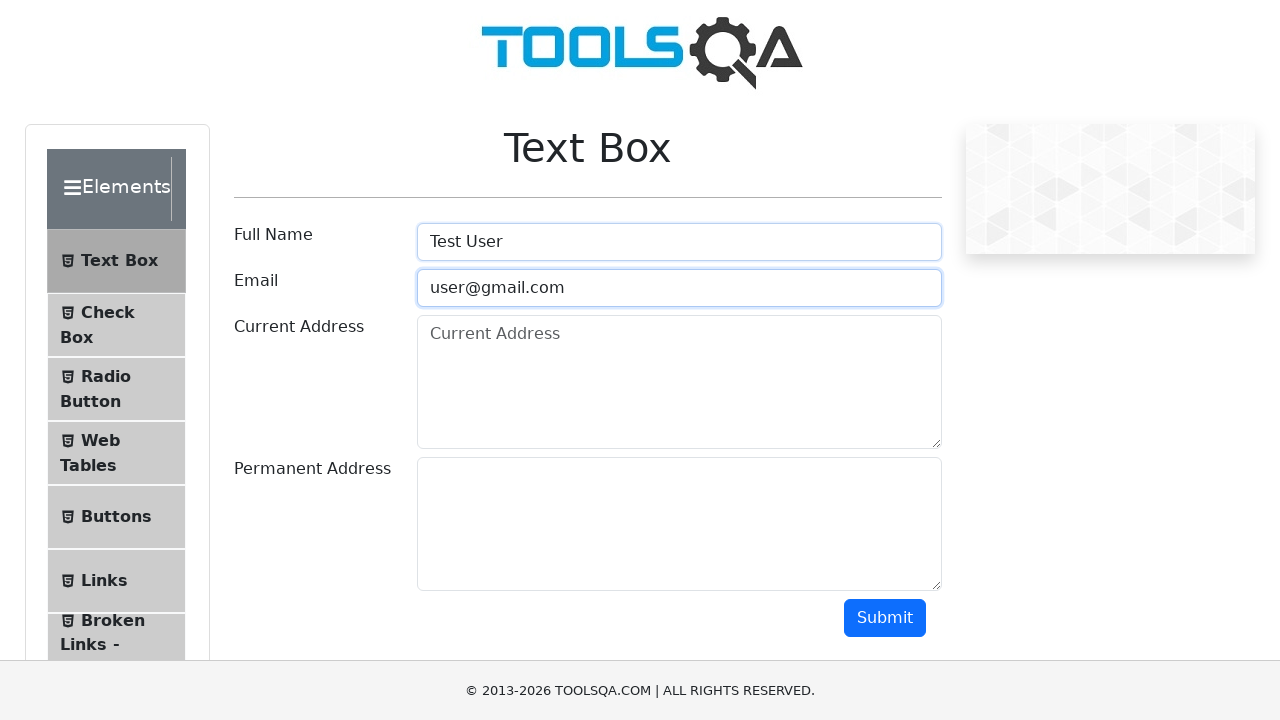

Filled current address field with 'Gulshan' on .form-control >> nth=2
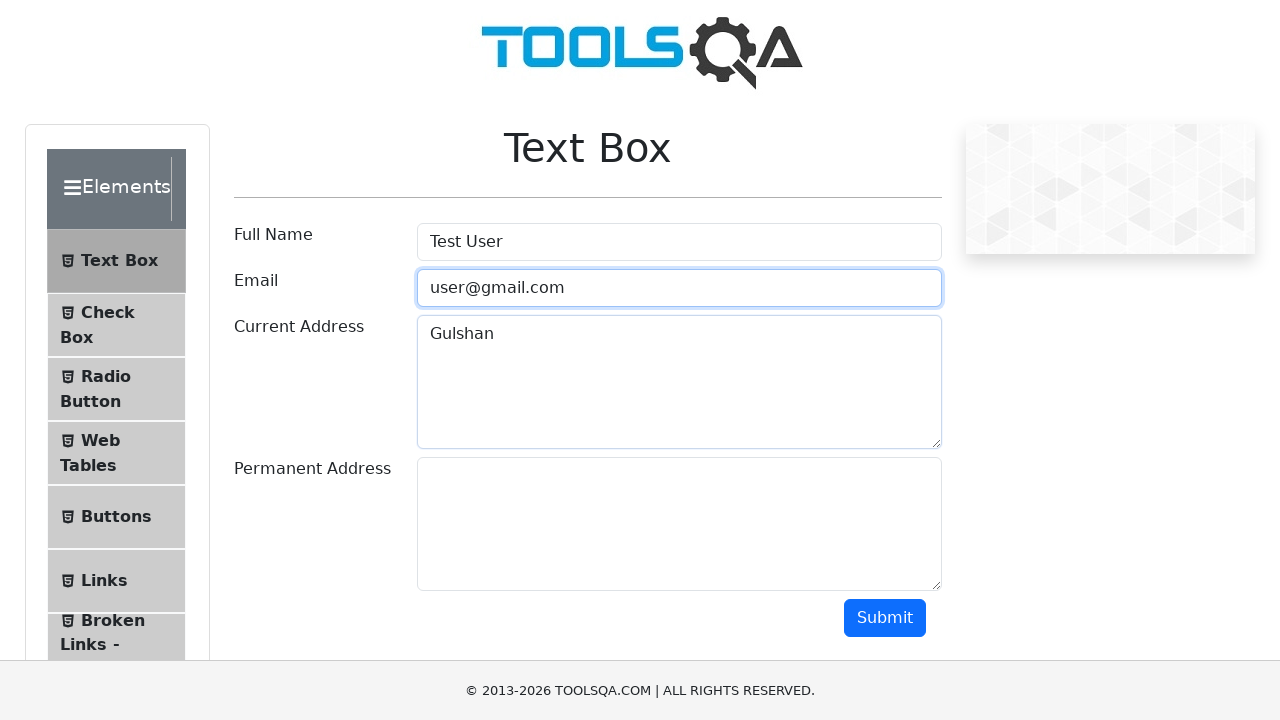

Filled permanent address field with 'Dhaka' on .form-control >> nth=3
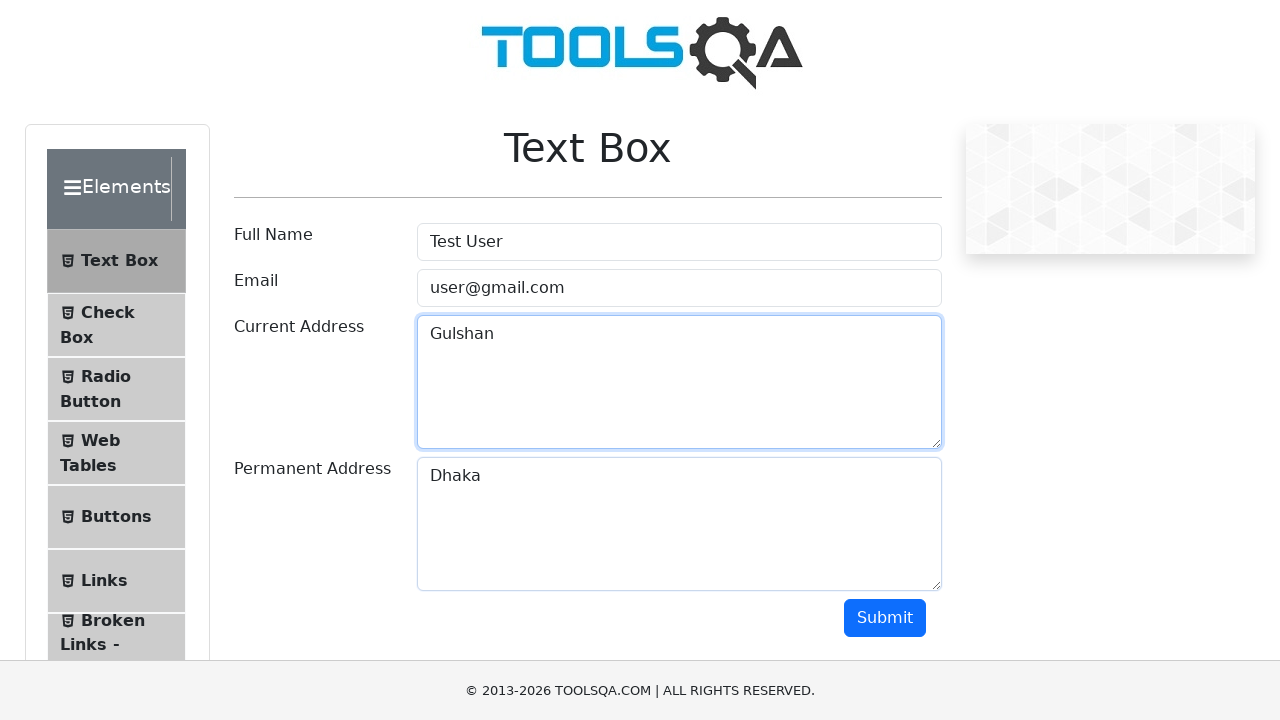

Scrolled down 500 pixels to make submit button visible
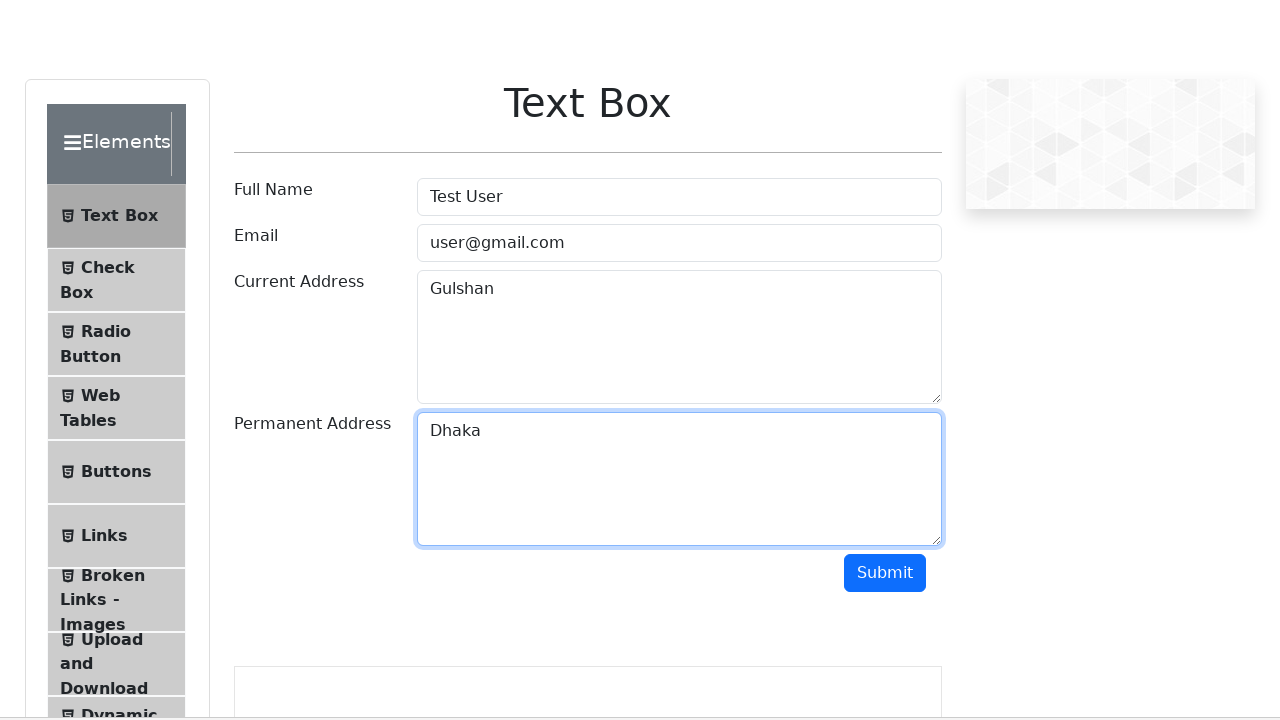

Clicked submit button to submit form at (885, 118) on button >> nth=1
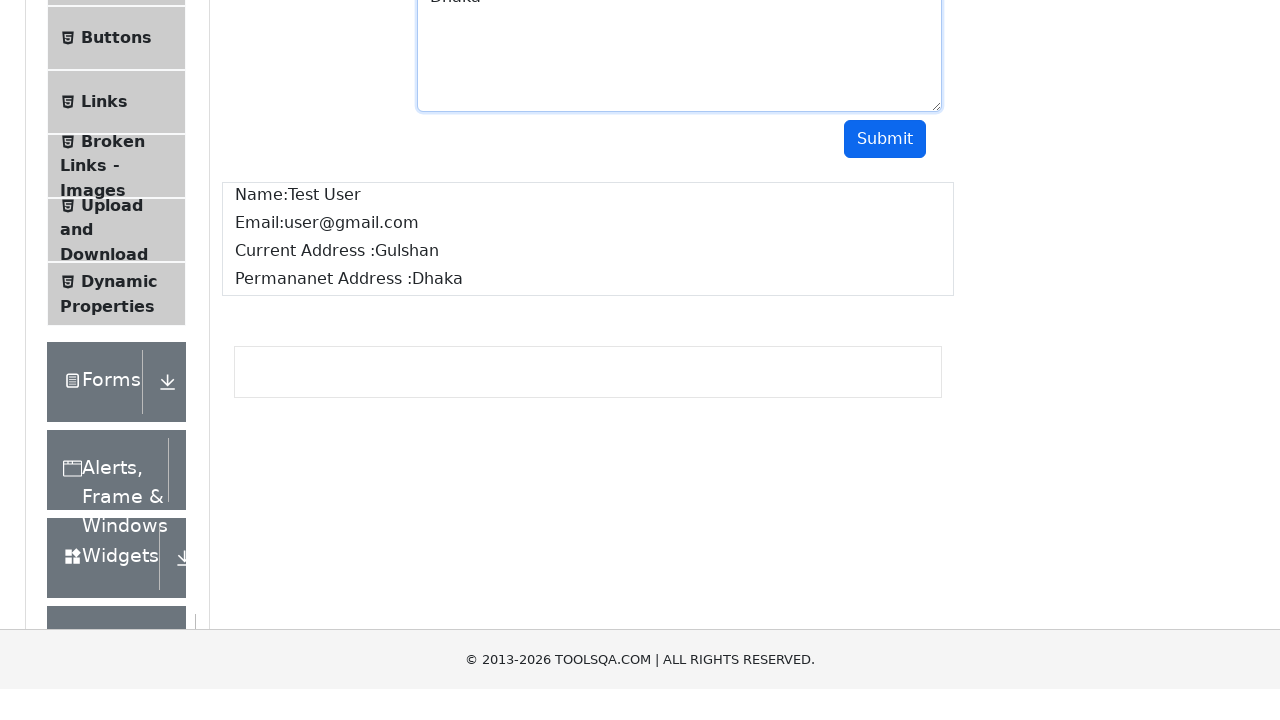

Output section with user information appeared
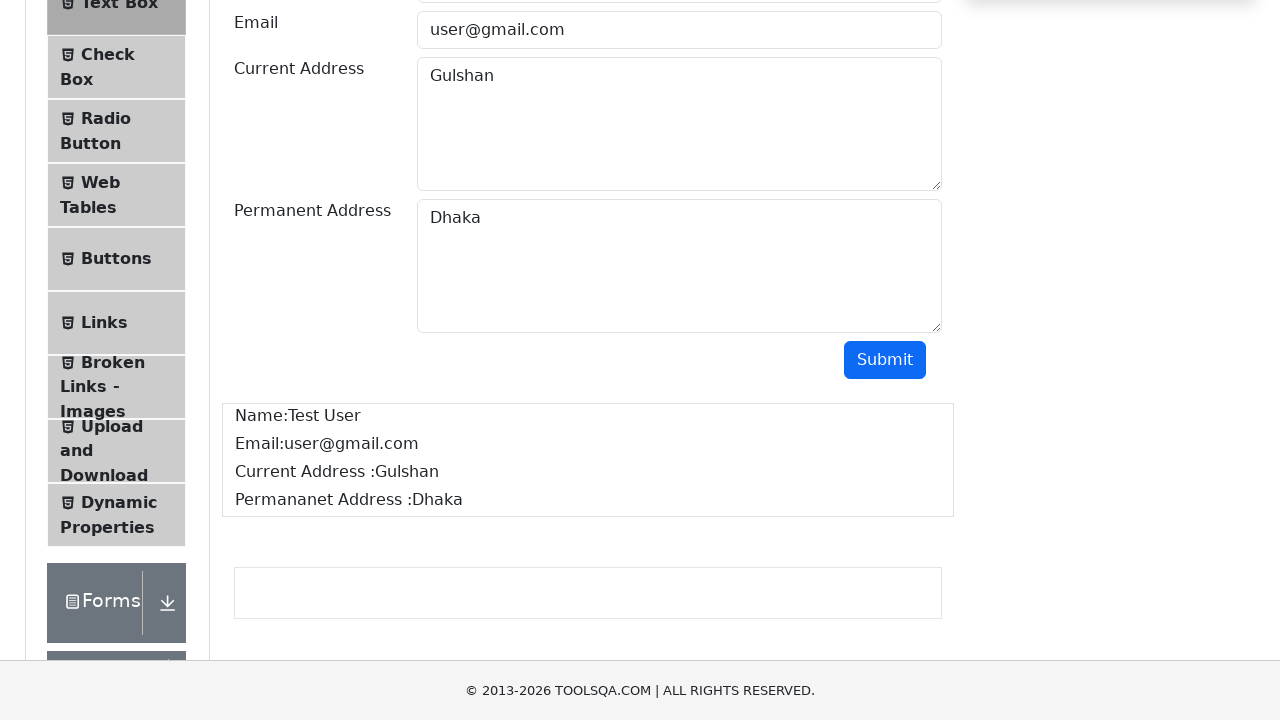

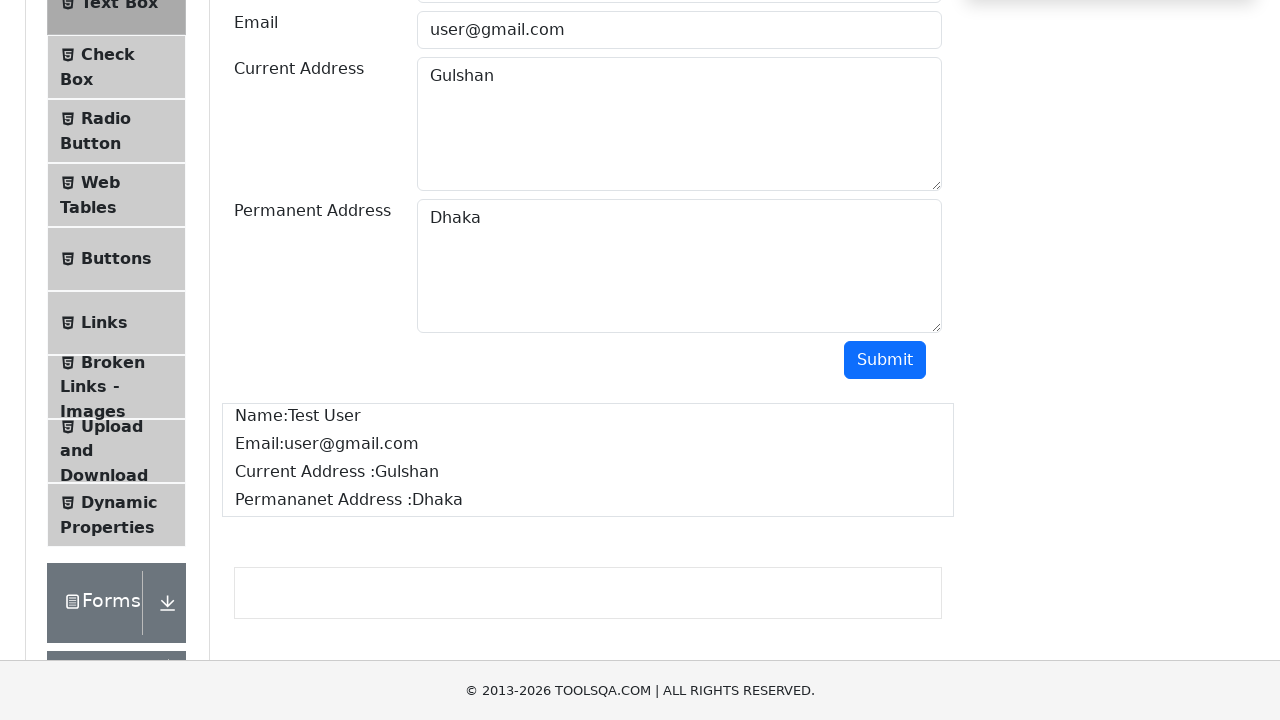